Tests keyboard actions including fill, select all, copy, tab navigation, and paste on a text comparison tool

Starting URL: https://gotranscript.com/text-compare

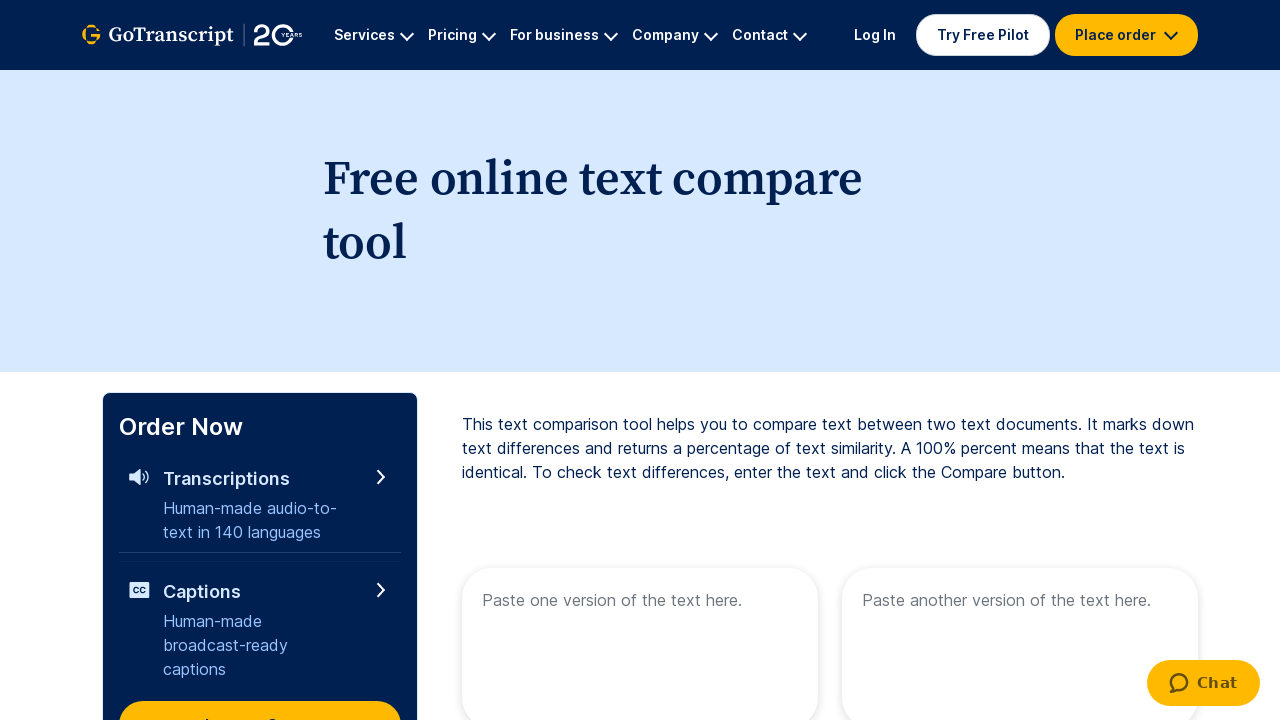

Filled first text area with 'Deepak jagtap' on [name="text1"]
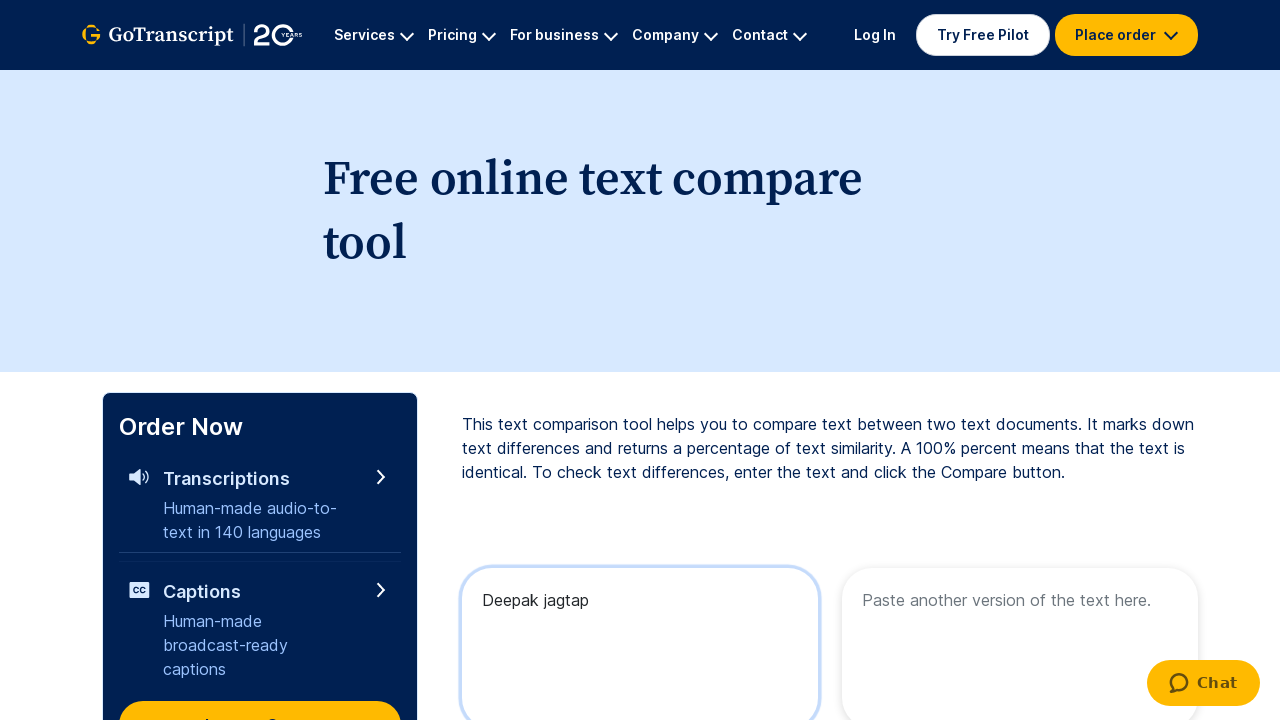

Selected all text with Ctrl+A
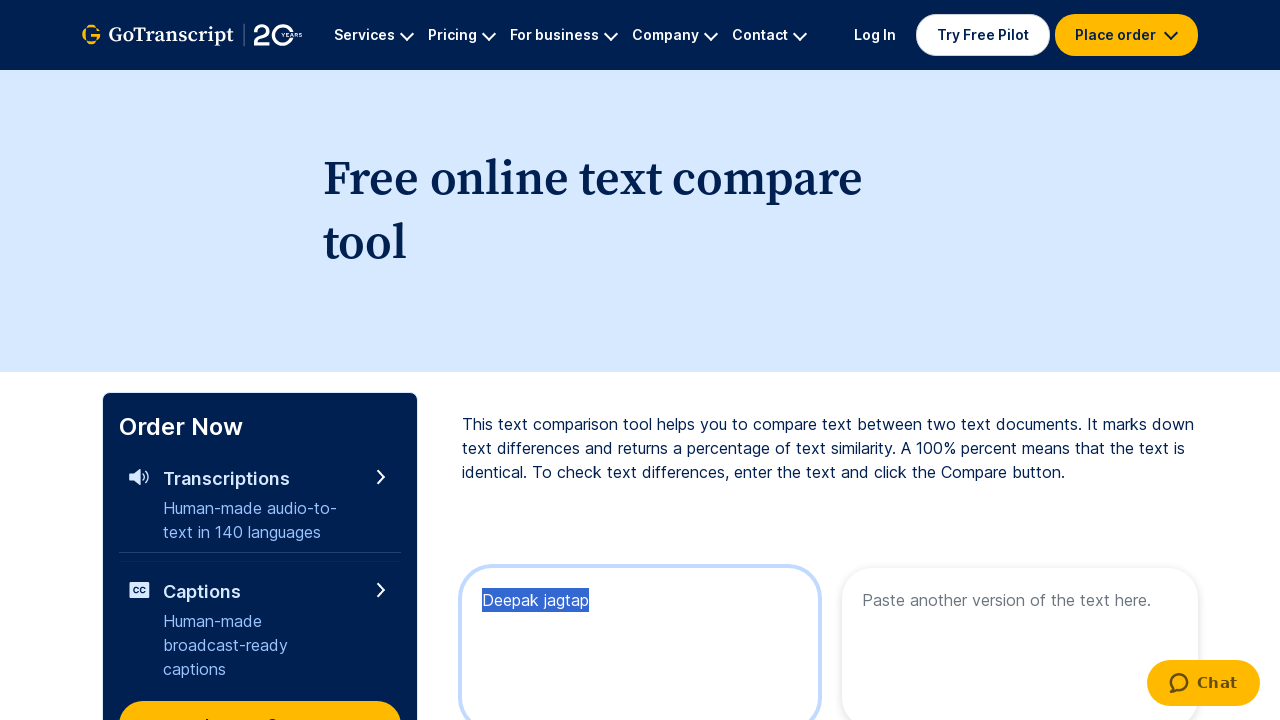

Copied selected text with Ctrl+C
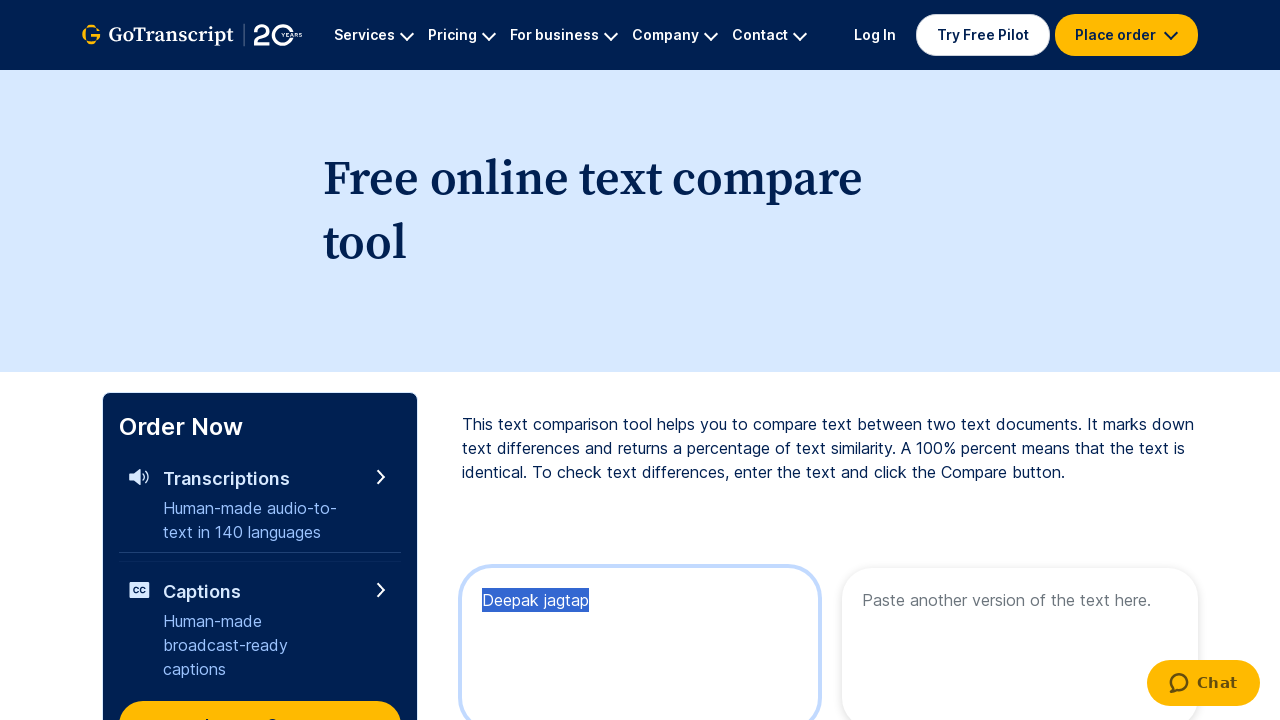

Pressed Tab key down
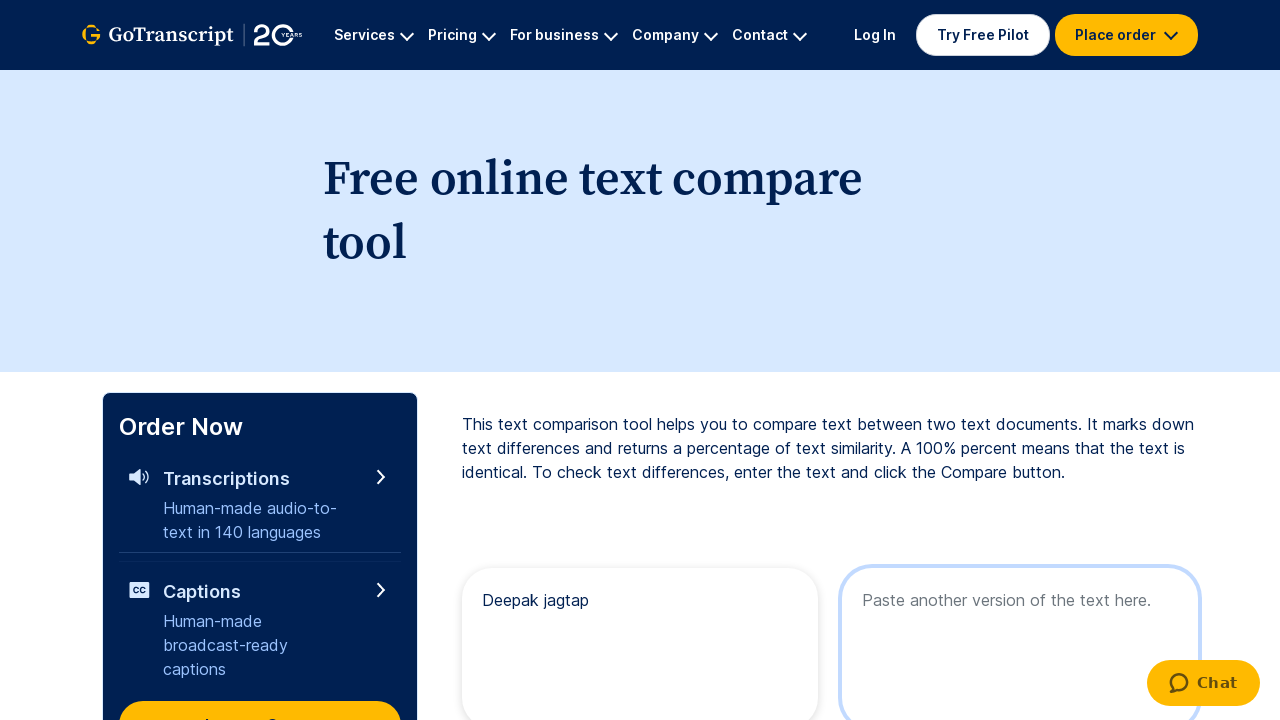

Released Tab key, navigated to next field
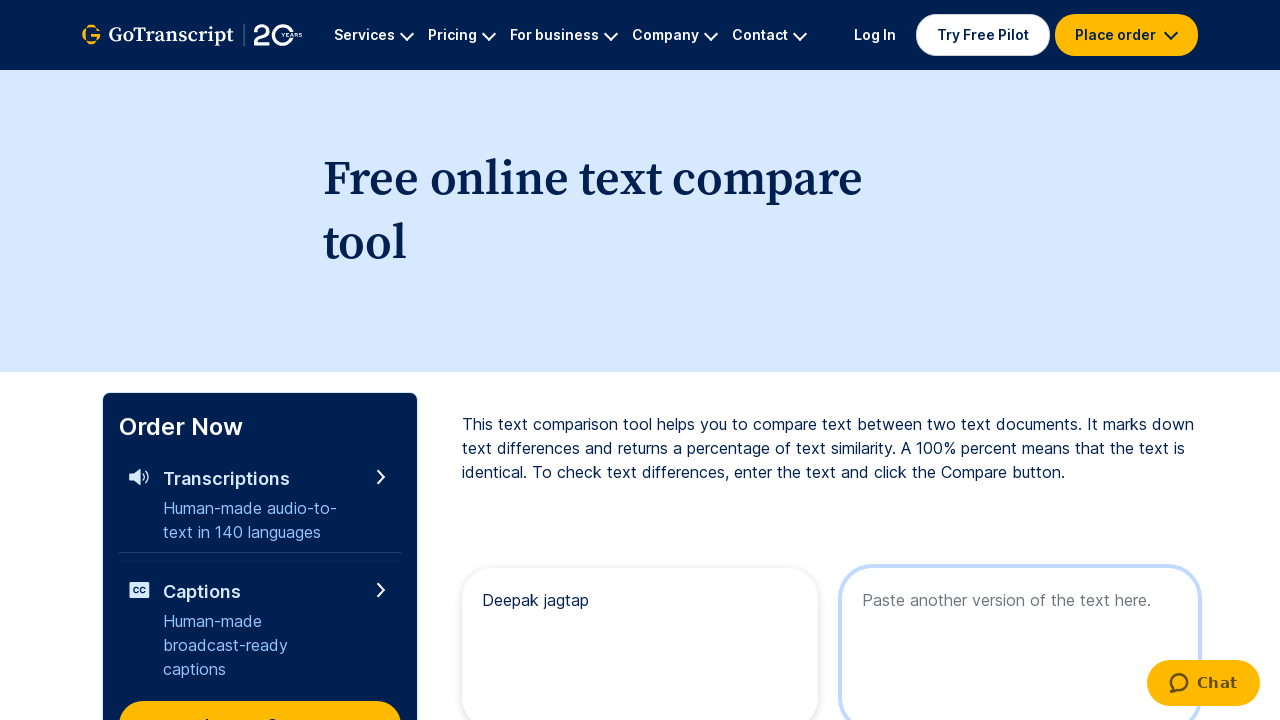

Pasted copied text with Ctrl+V into second text area
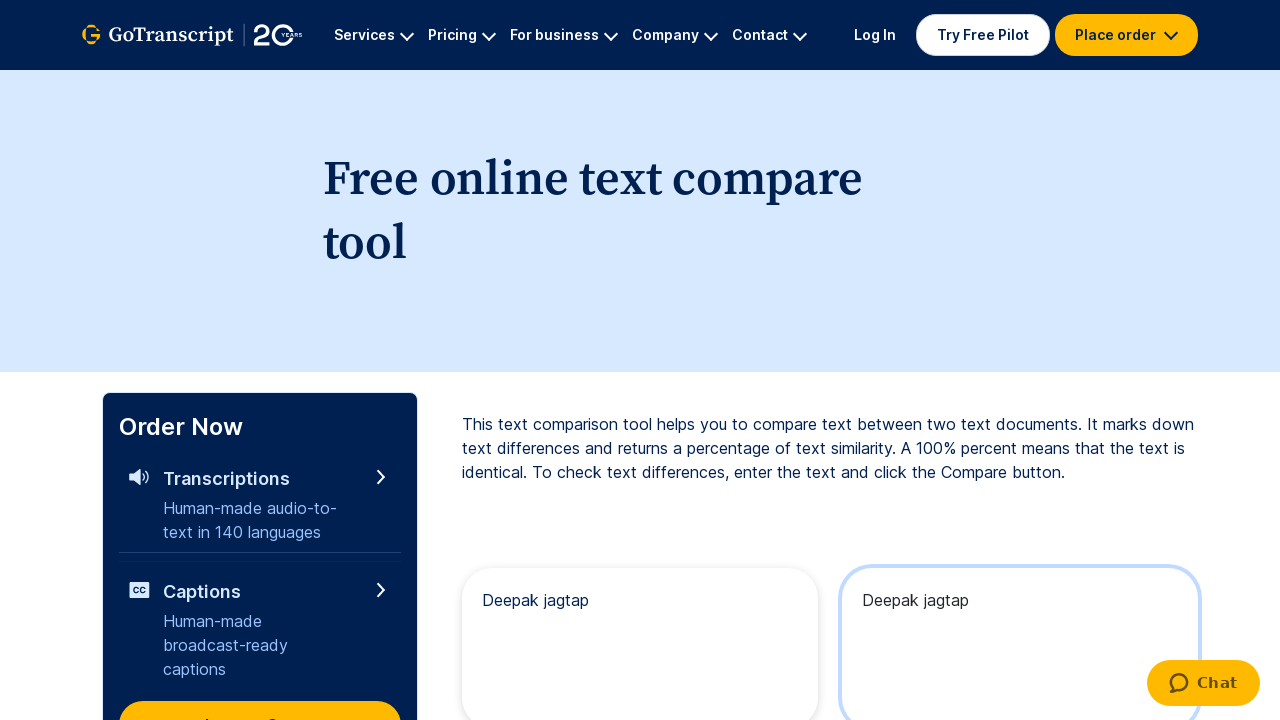

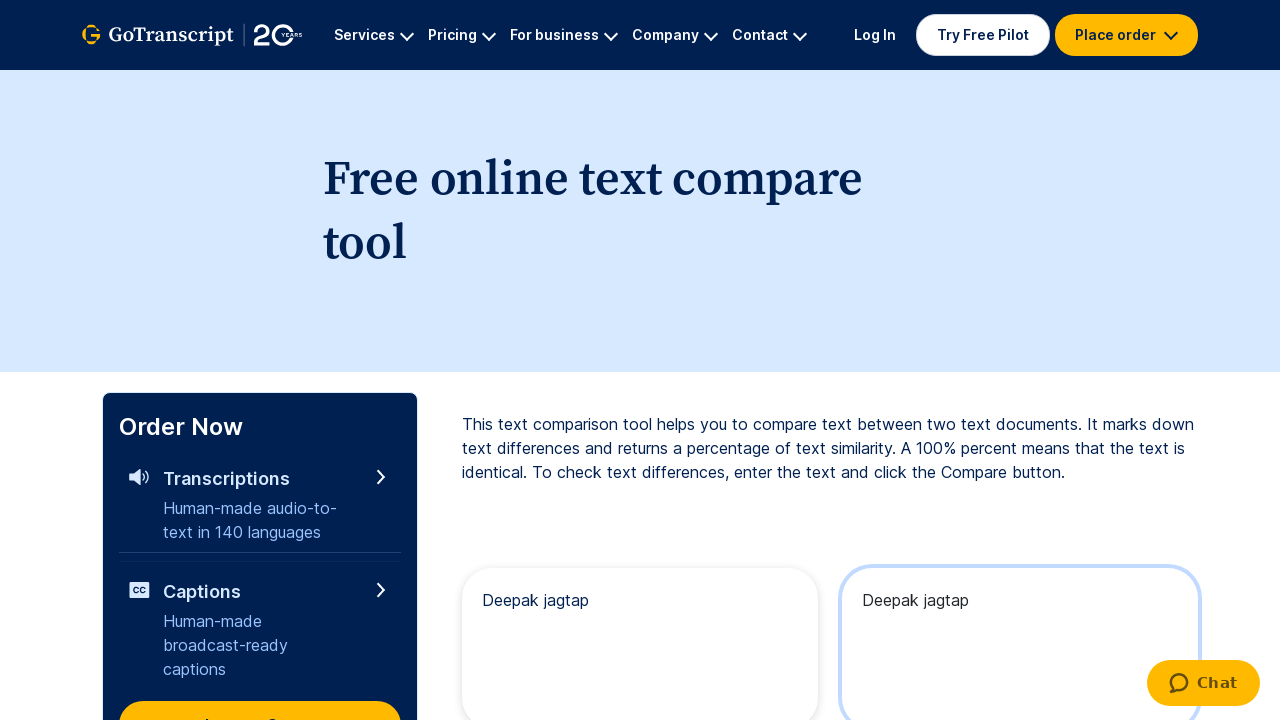